Hovers over the third user figure and verifies the displayed name is "name: user3"

Starting URL: http://the-internet.herokuapp.com/hovers

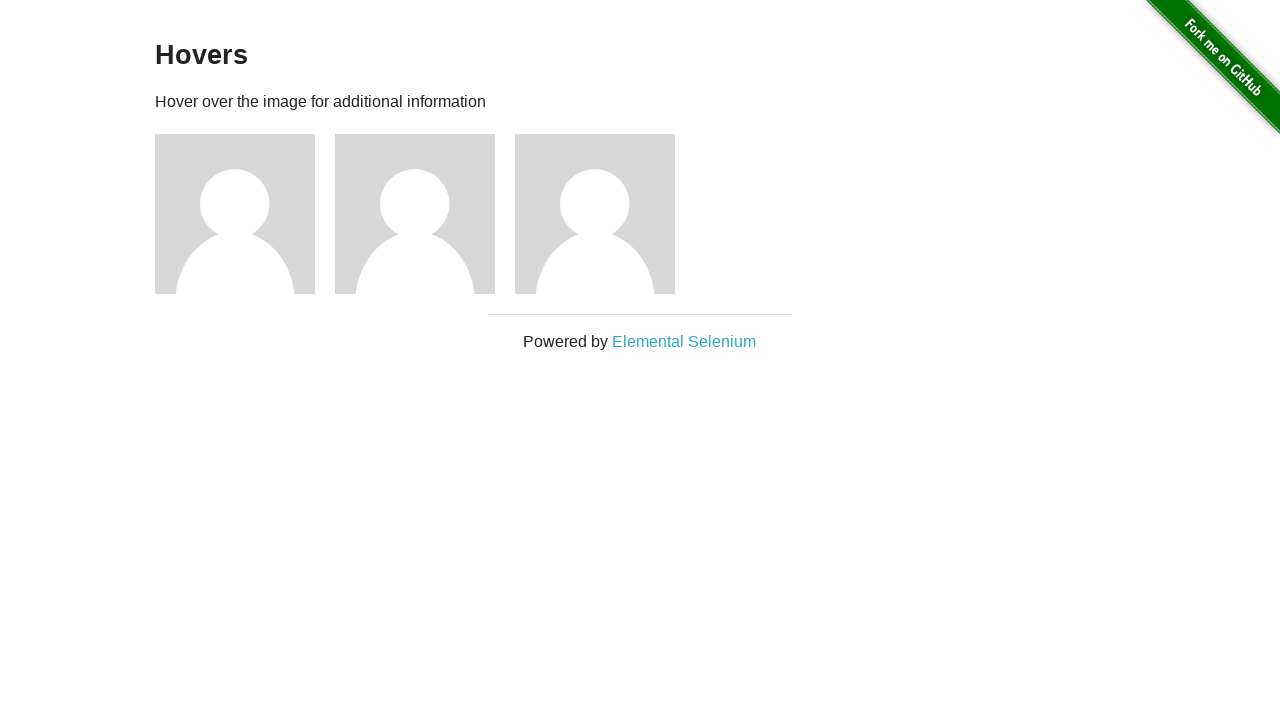

Navigated to hovers page
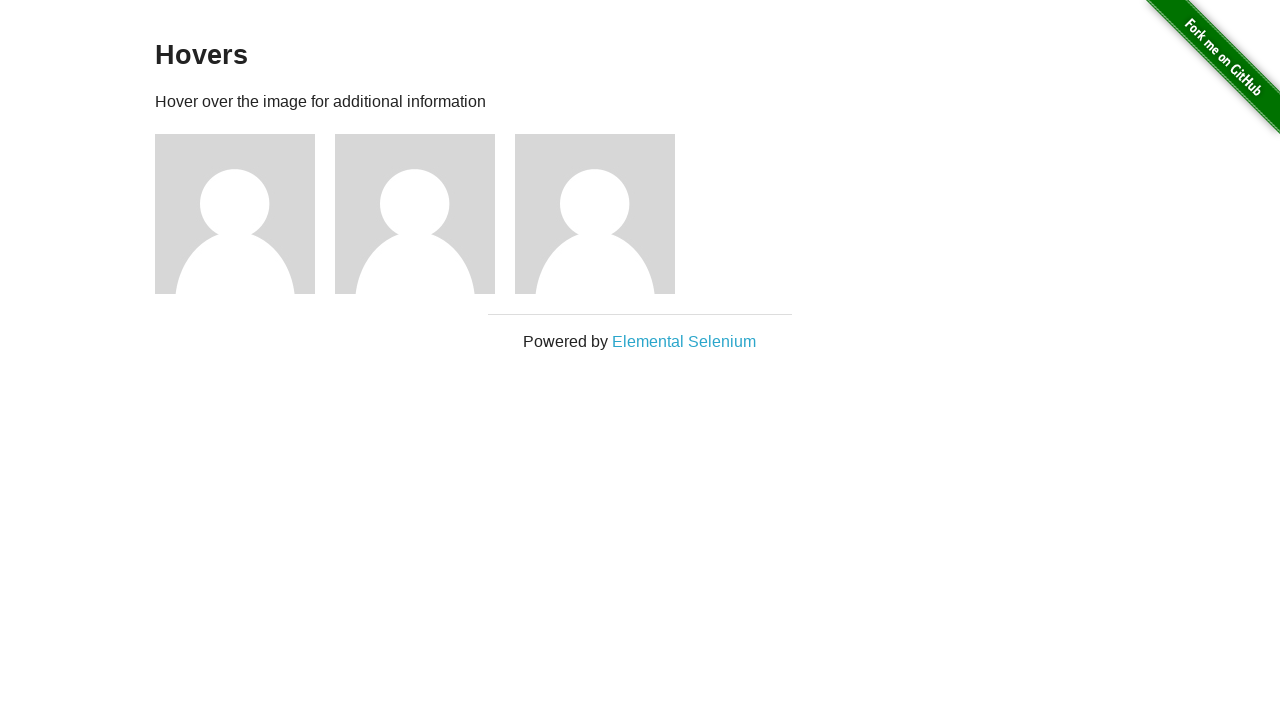

Hovered over the third user figure at (605, 214) on .figure >> nth=2
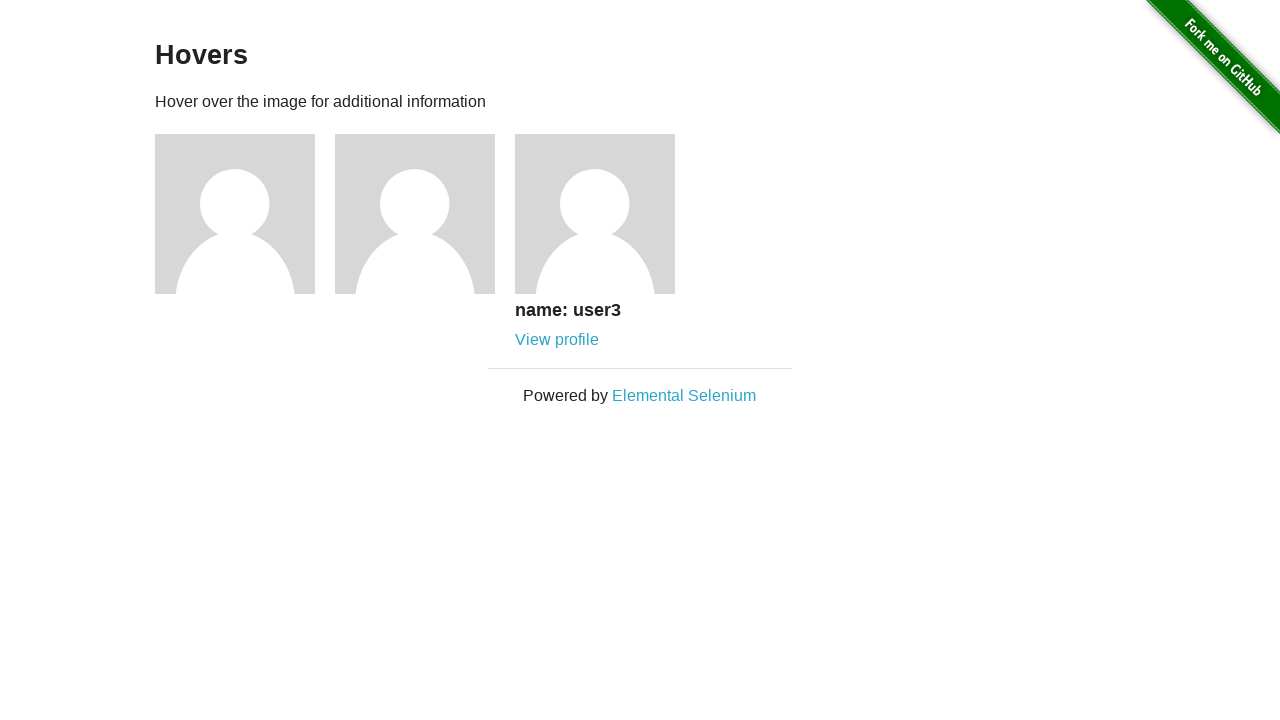

Retrieved text content from third user's name element
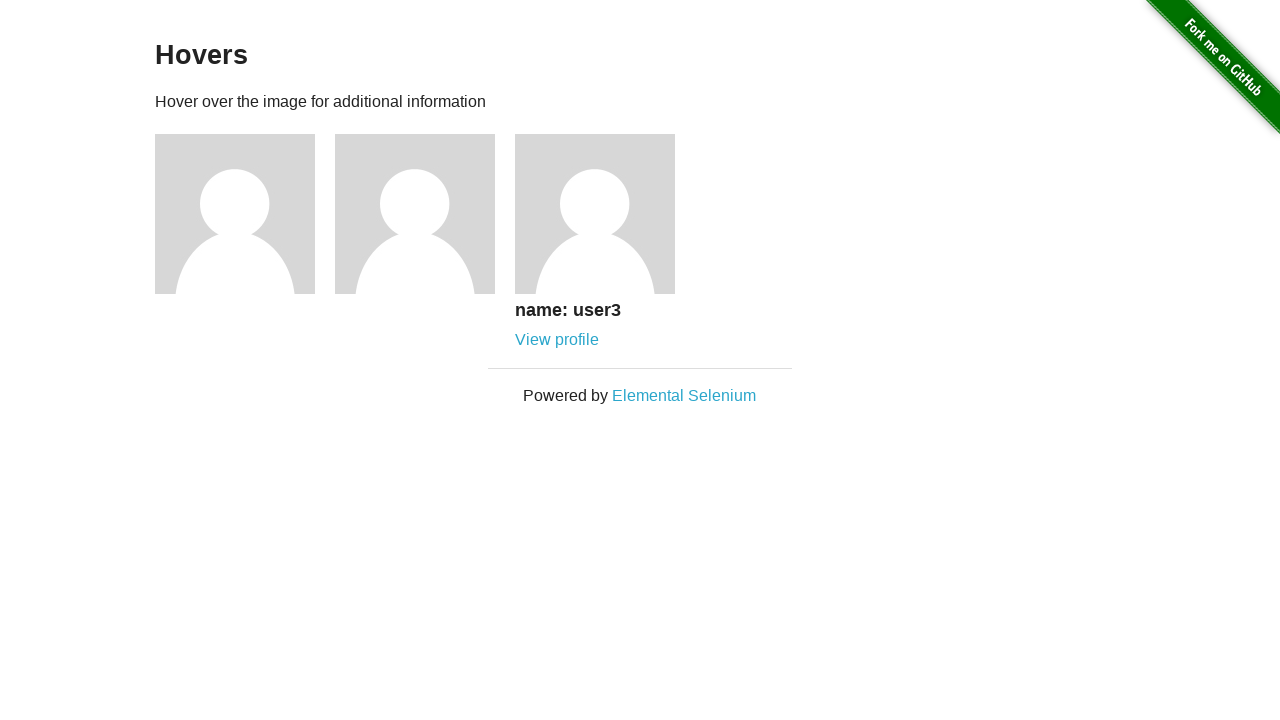

Verified that the displayed name is 'name: user3'
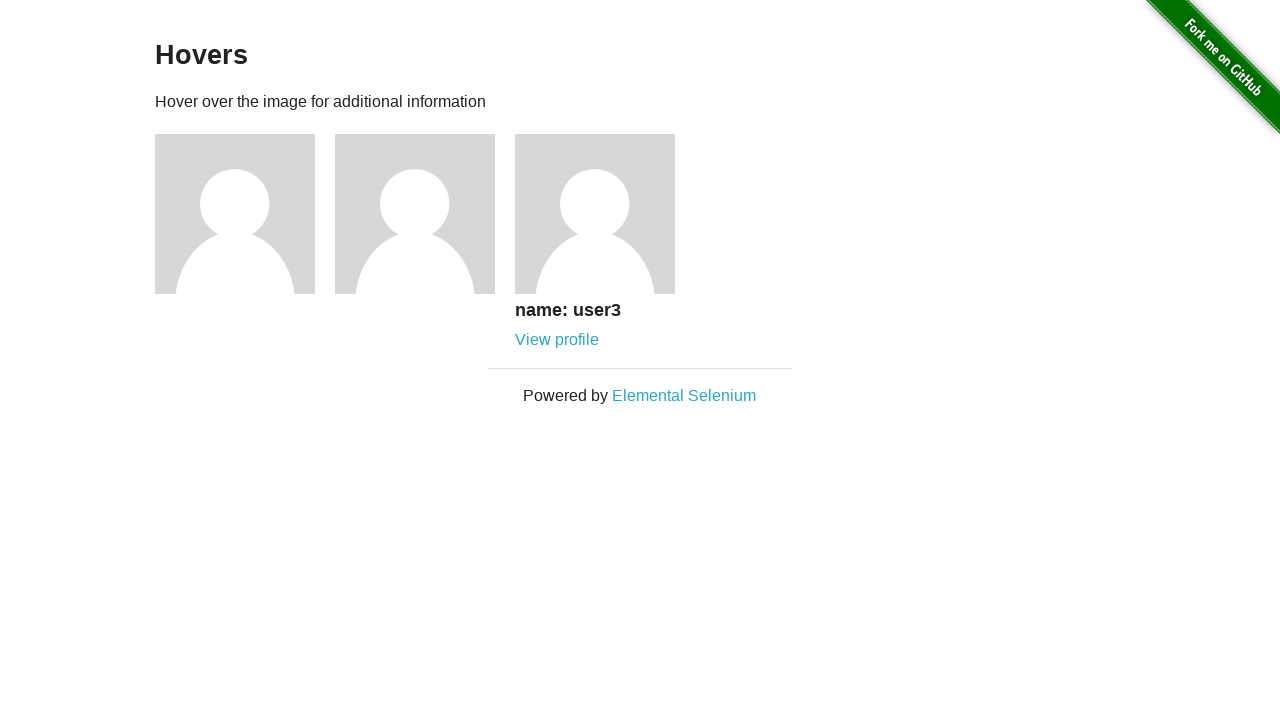

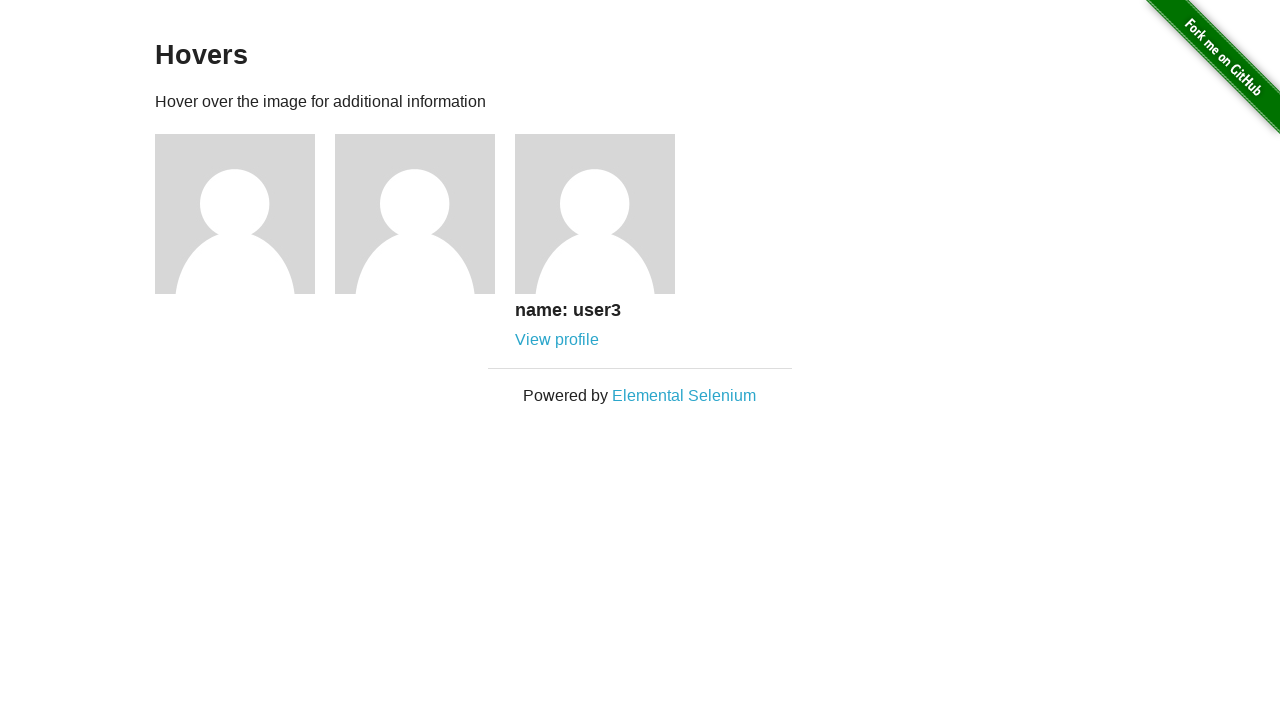